Tests the subscription functionality on the home page by scrolling to the footer, entering an email address, and verifying the success message appears after subscribing.

Starting URL: https://automationexercise.com

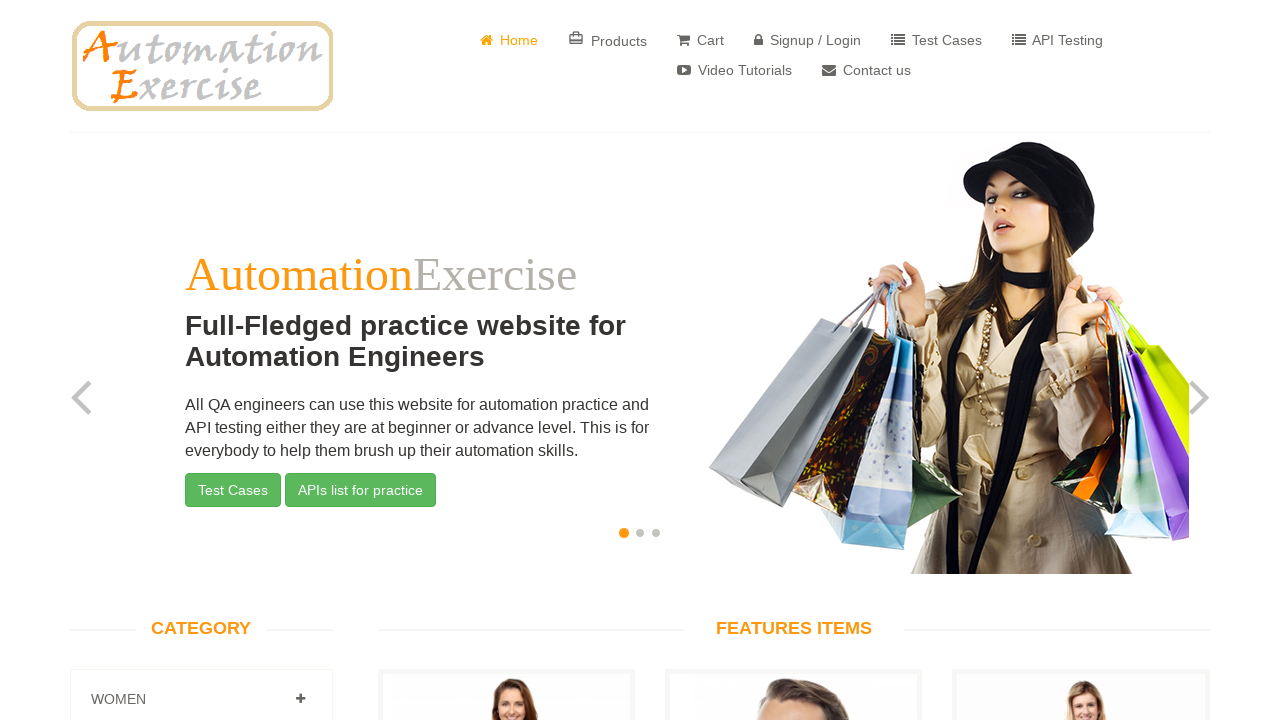

Waited for home page to load with domcontentloaded state
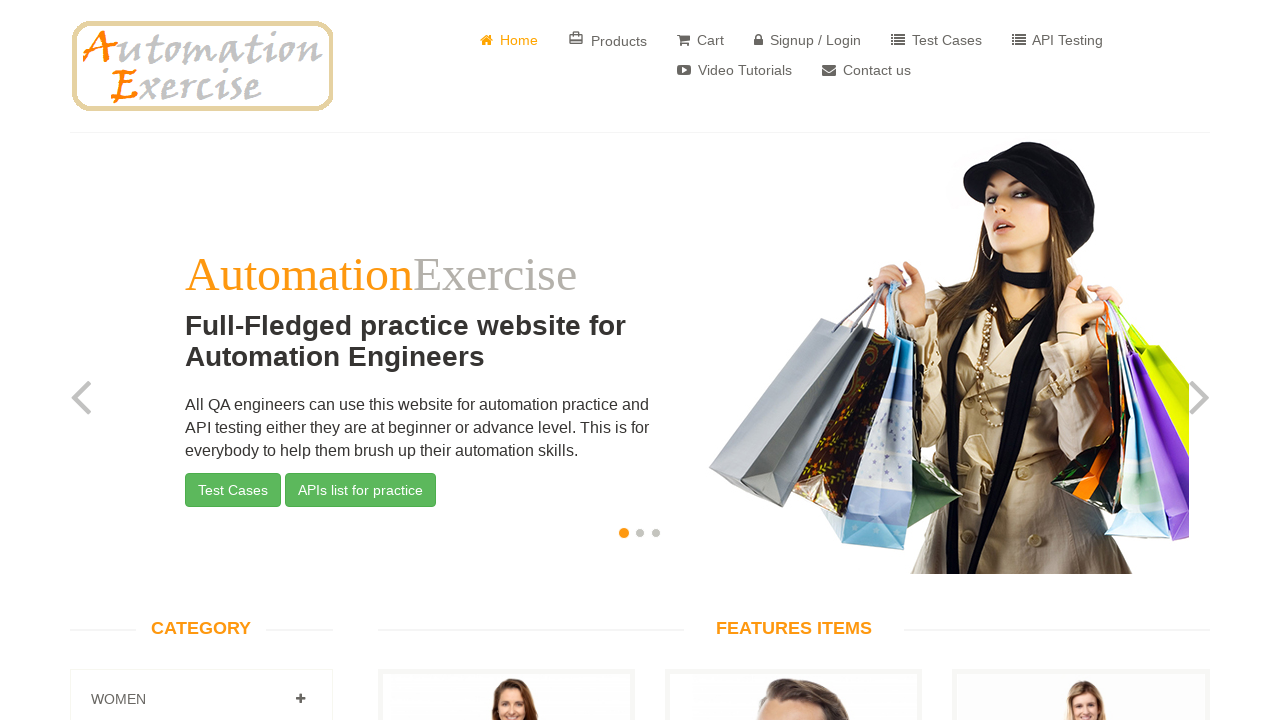

Scrolled to footer section
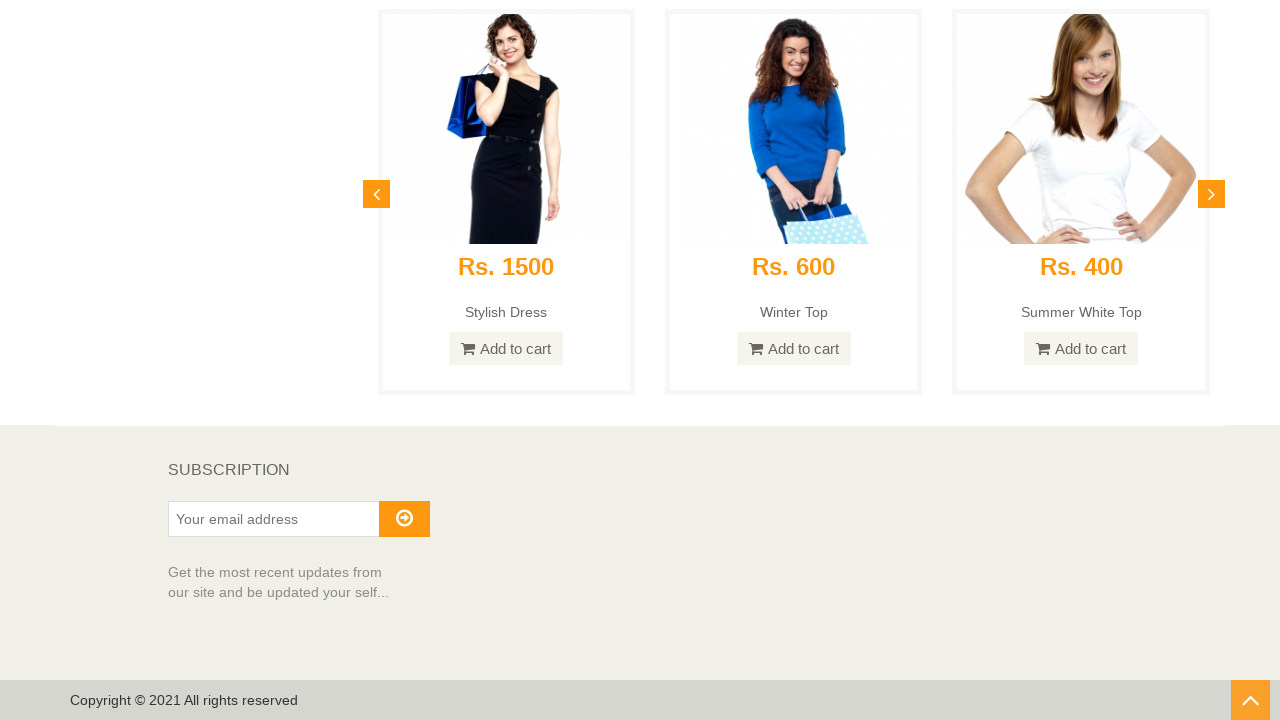

Verified SUBSCRIPTION text is visible in footer
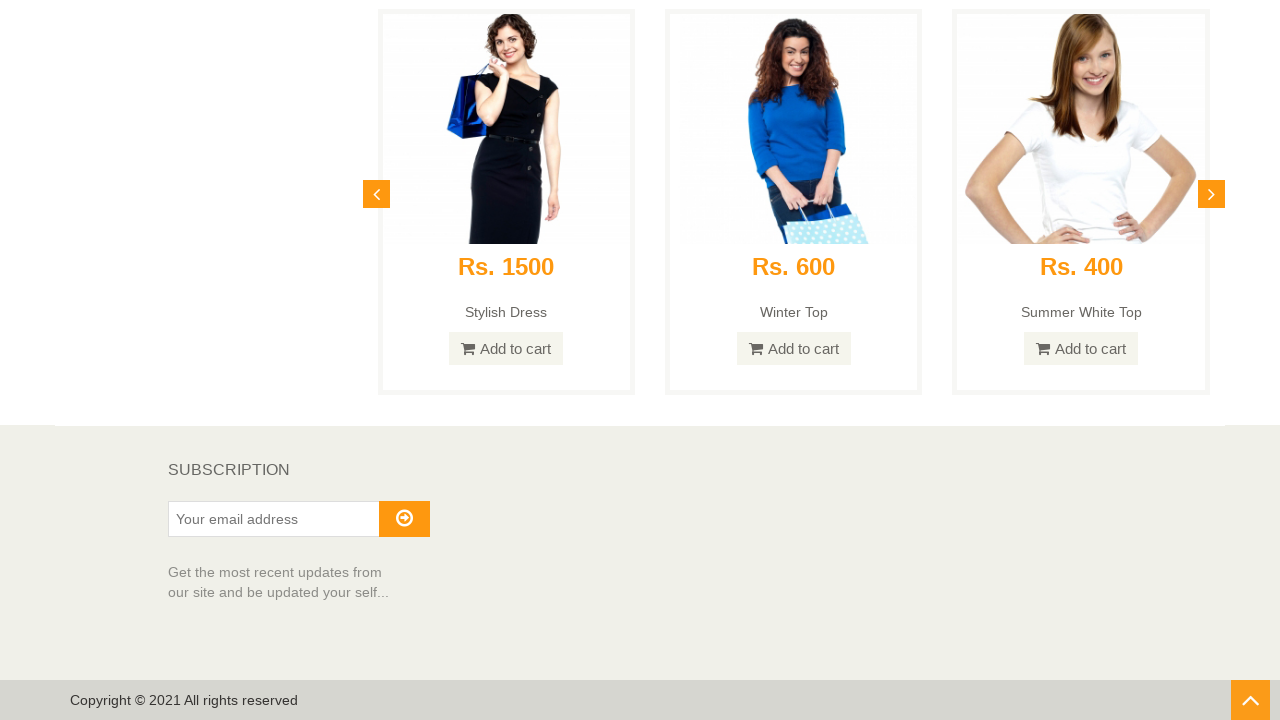

Entered email address 'subscriber_test847@example.com' in subscription field on #susbscribe_email
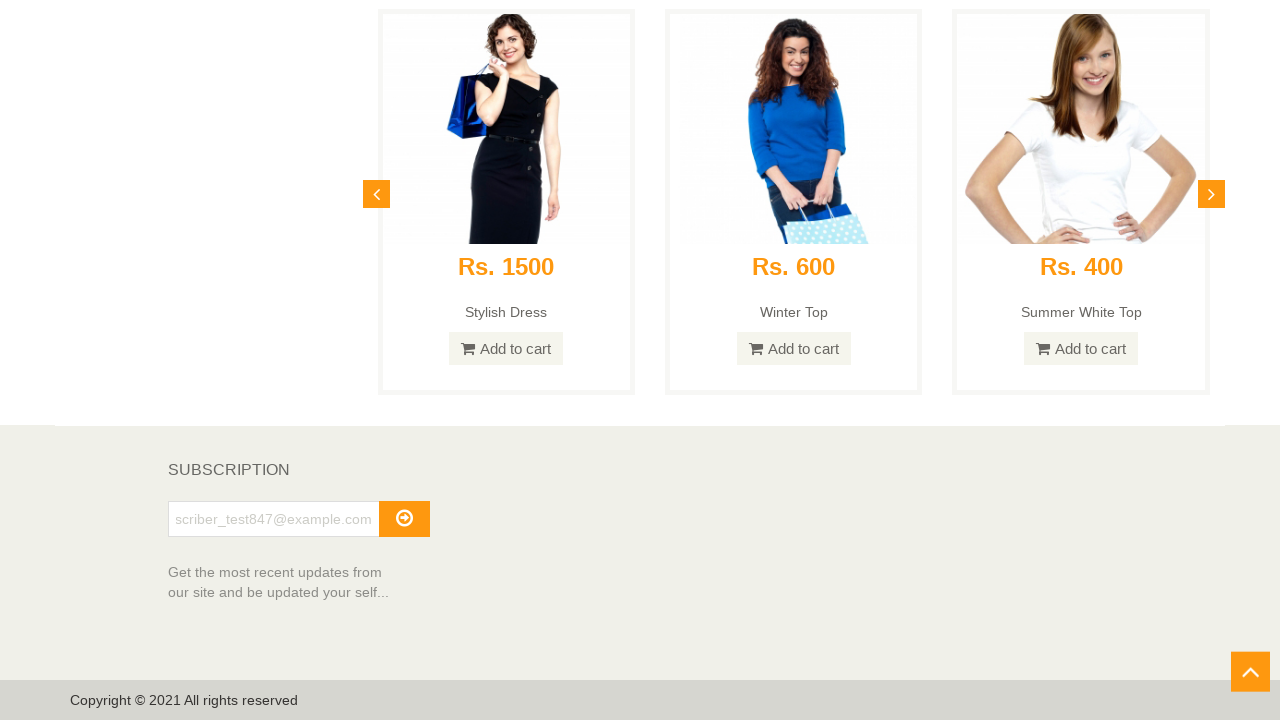

Clicked the subscribe button at (404, 519) on #subscribe
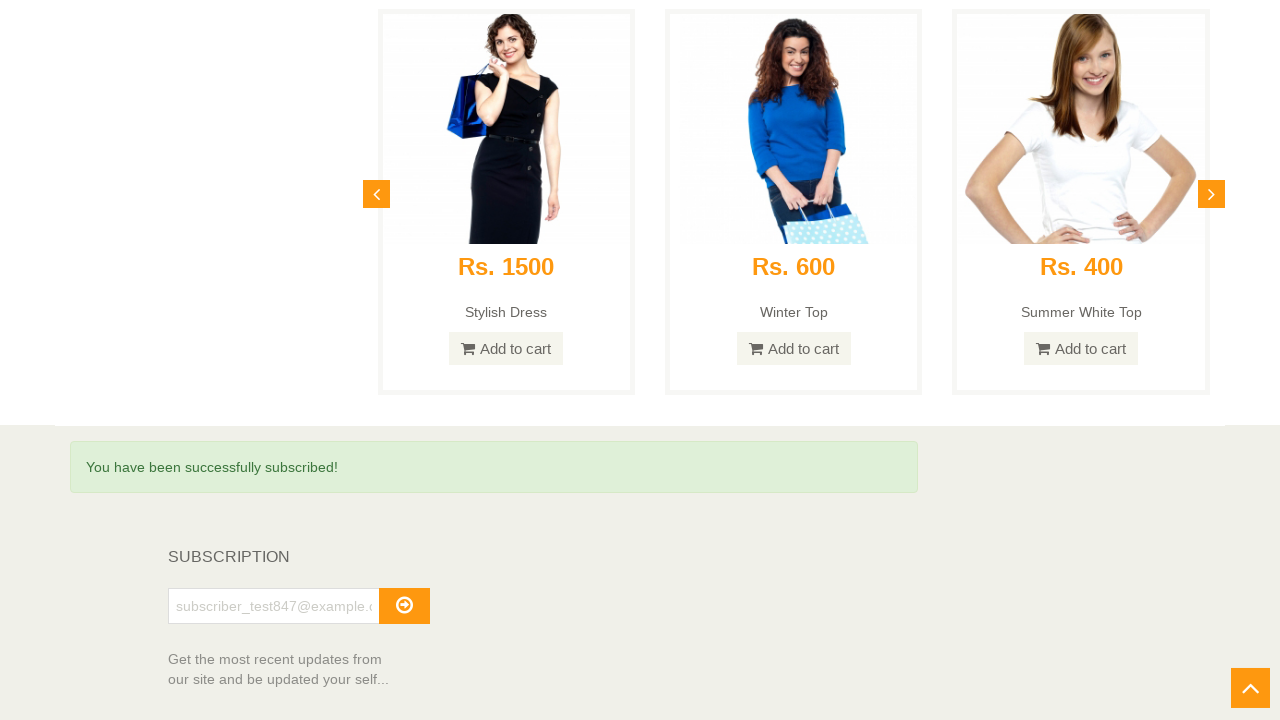

Verified success message 'You have been successfully subscribed!' appeared
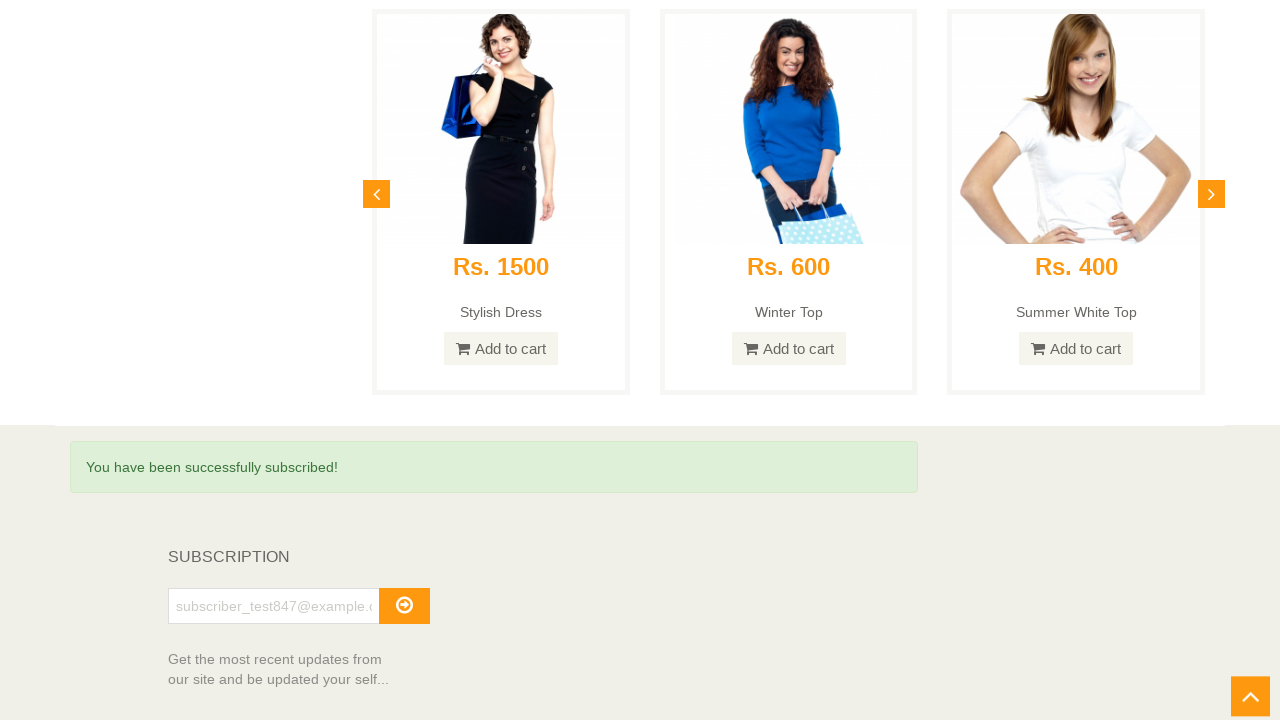

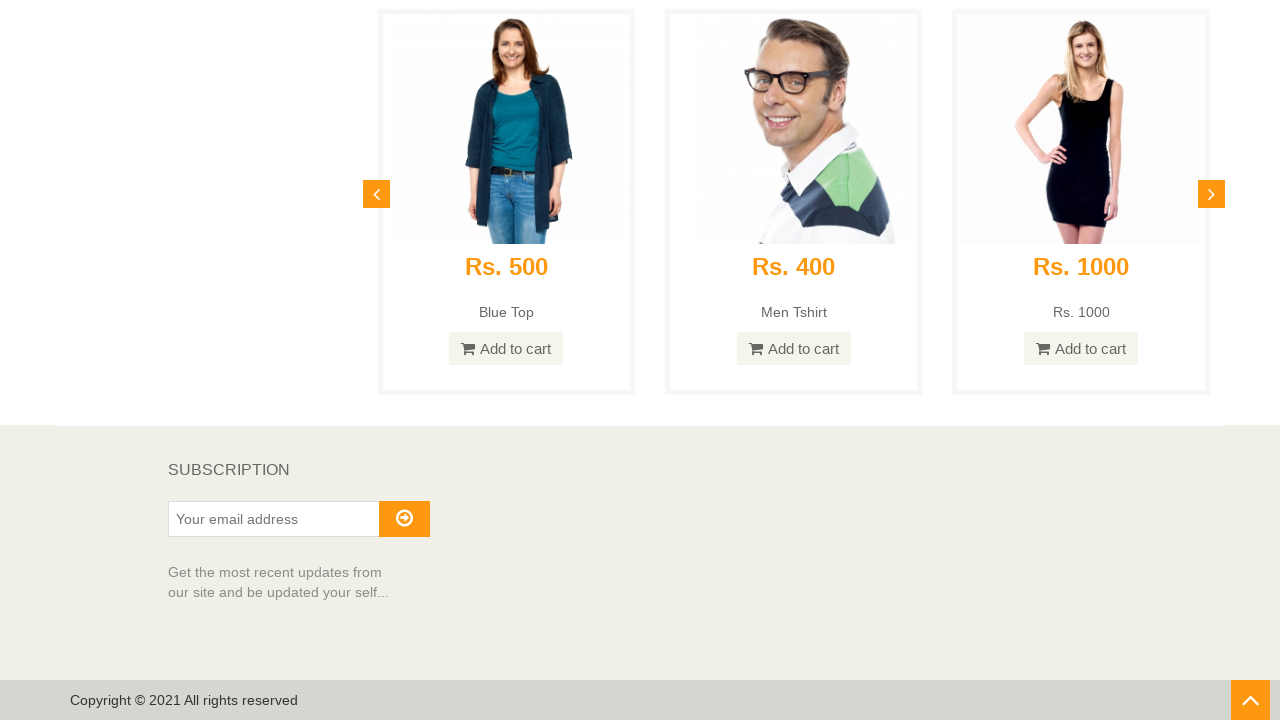